Tests search/filter functionality by entering a search term and verifying the filtered results match the search criteria.

Starting URL: https://rahulshettyacademy.com/seleniumPractise/#/offers

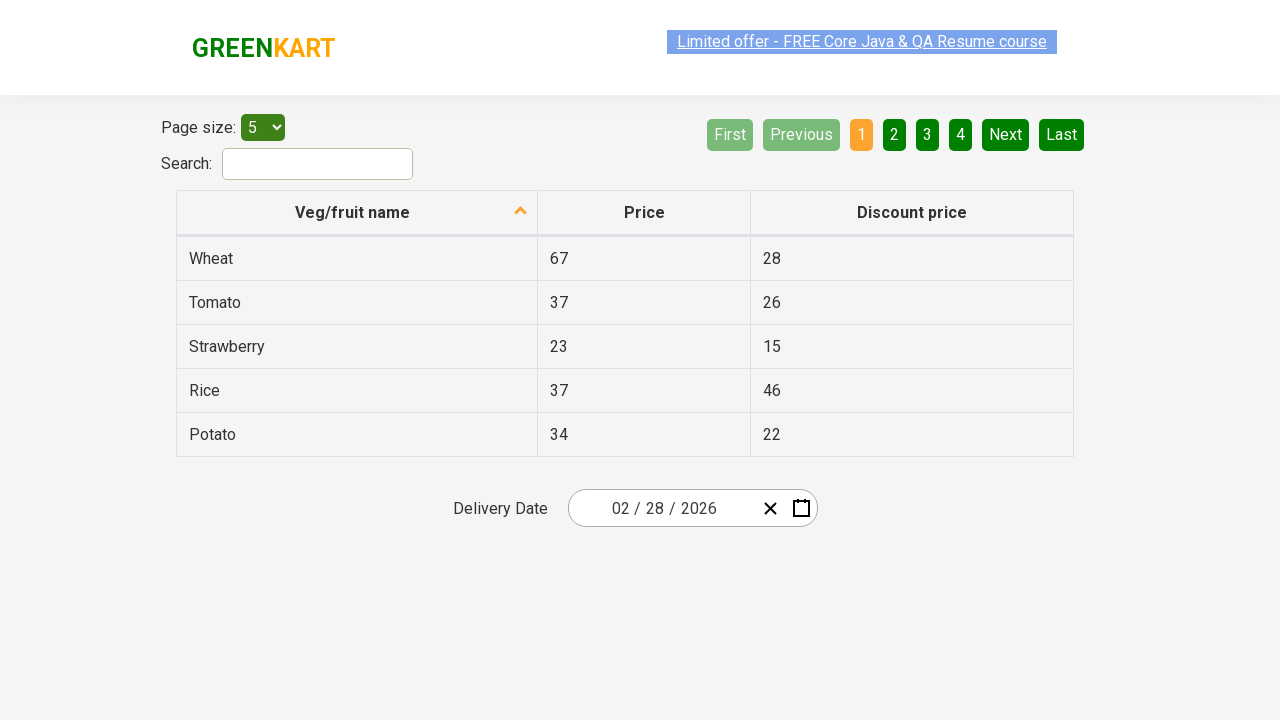

Filled search field with 'Rice' on #search-field
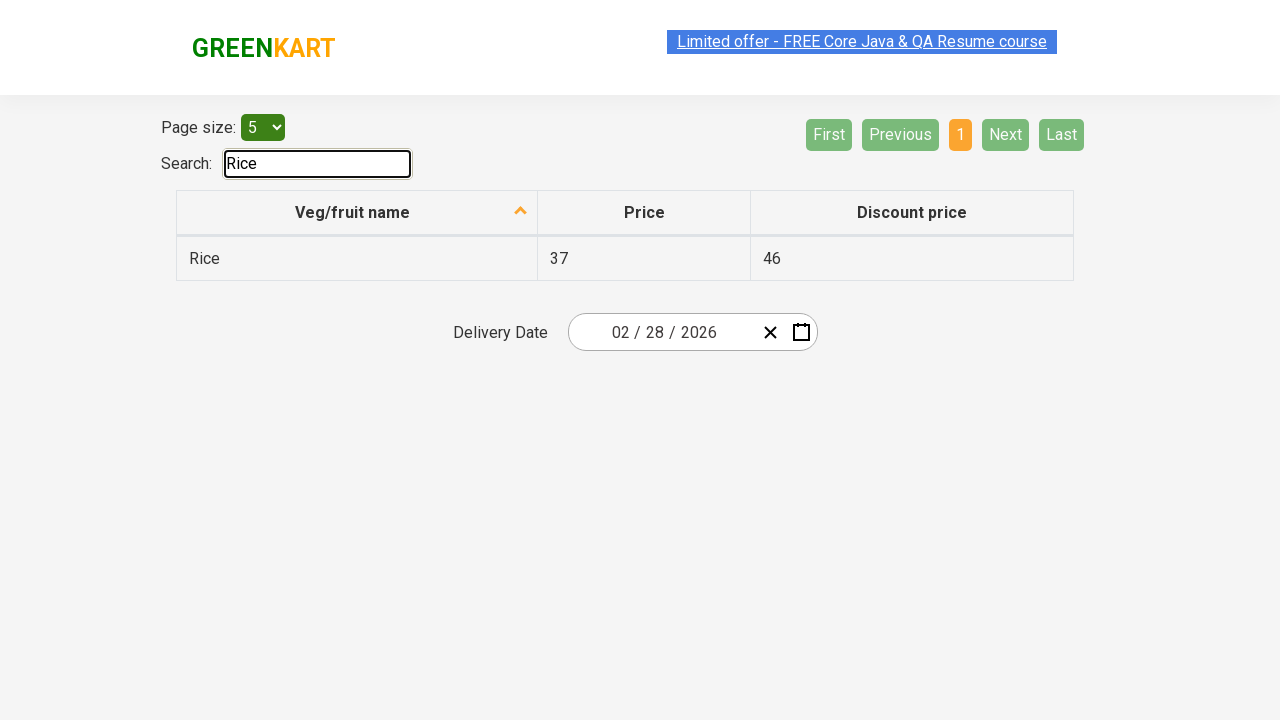

Waited 500ms for search results to filter
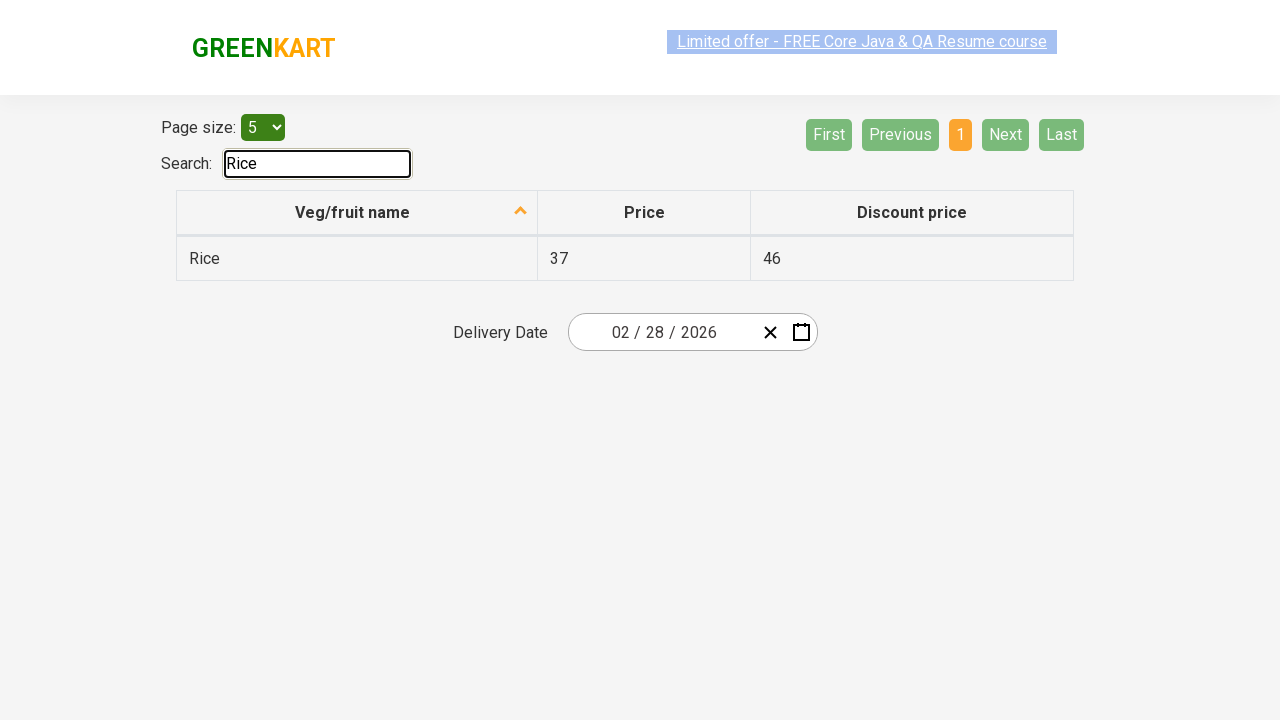

Verified filtered results are displayed - table rows with product names found
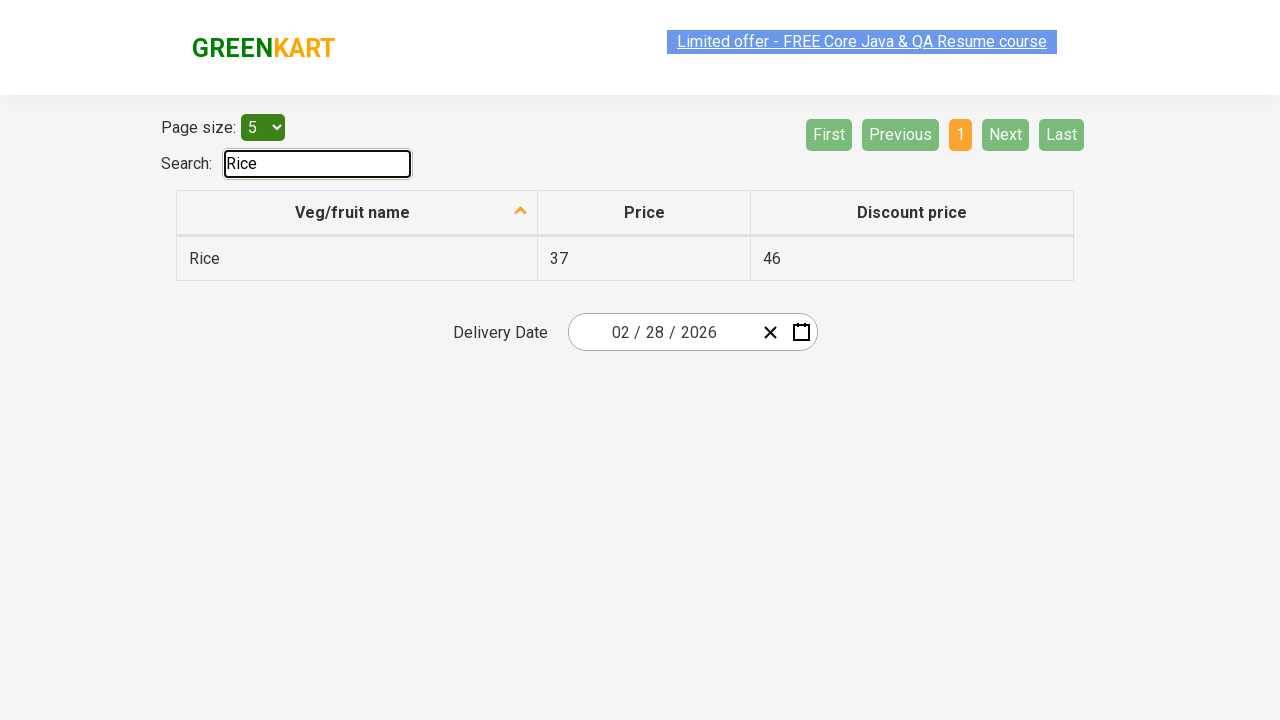

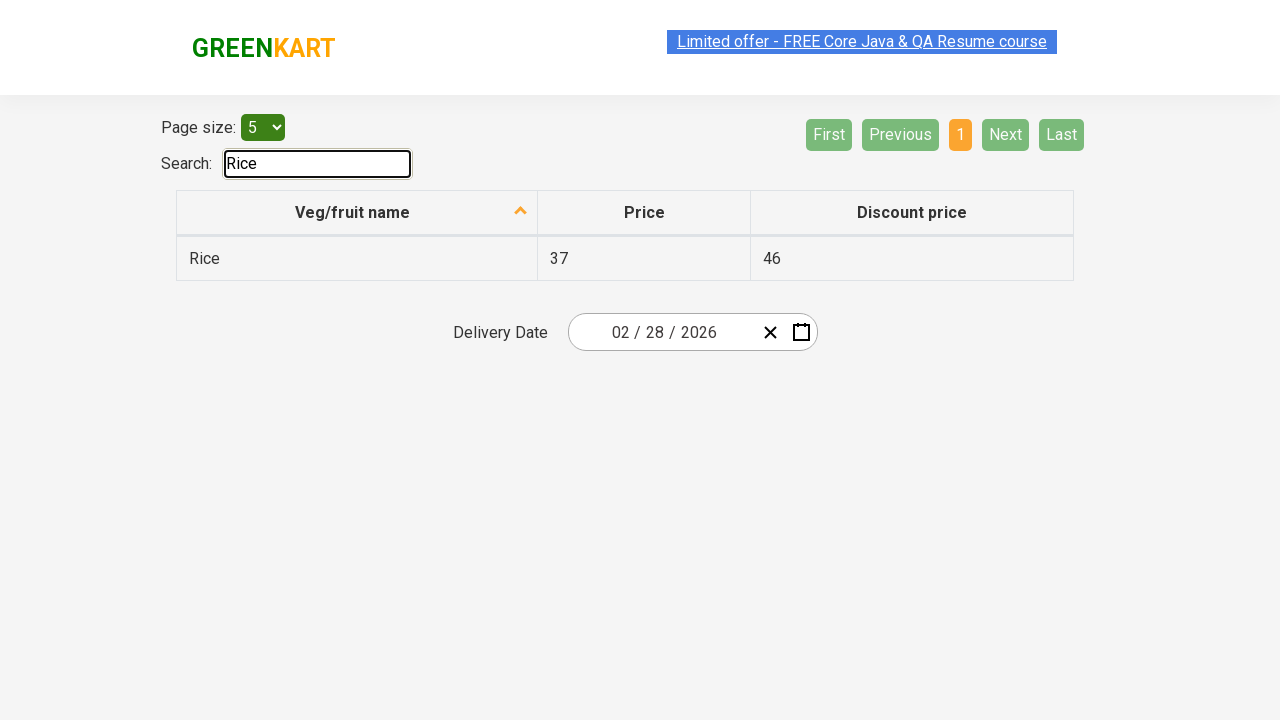